Tests a signup/registration form by filling in first name, last name, and email fields, then submitting the form.

Starting URL: https://secure-retreat-92358.herokuapp.com/

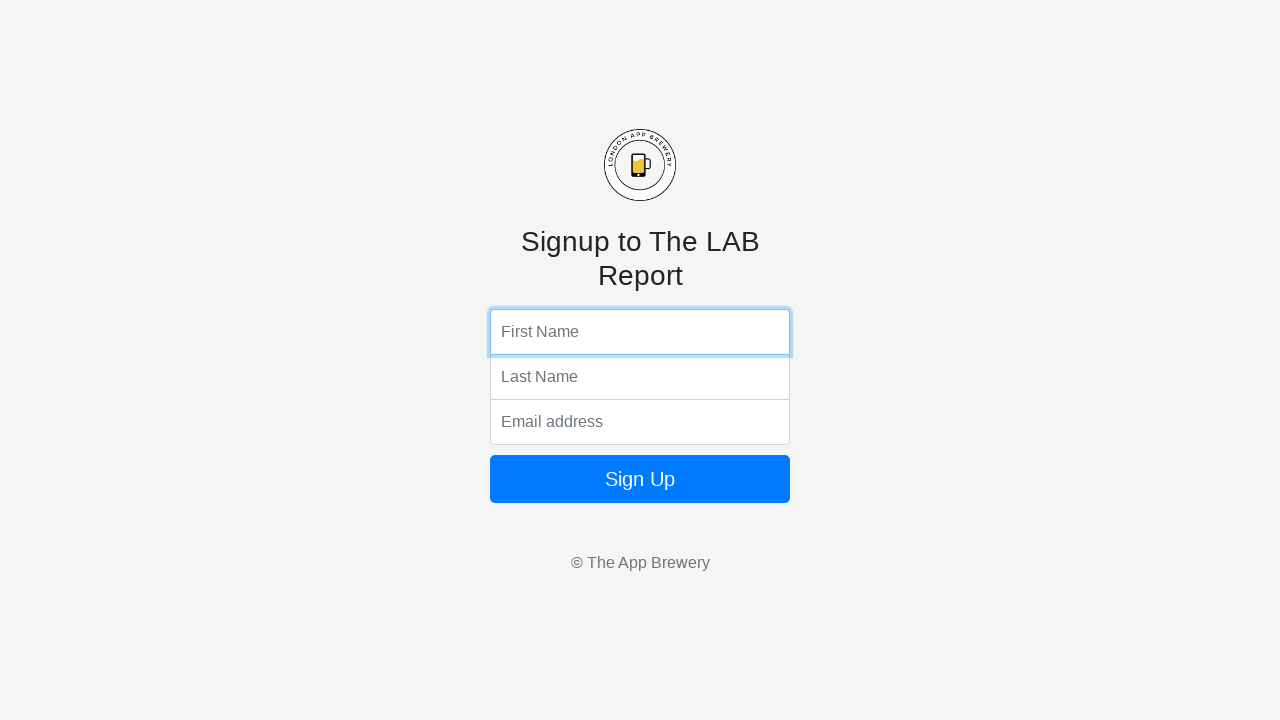

Filled first name field with 'Sarah' on input[name='fName']
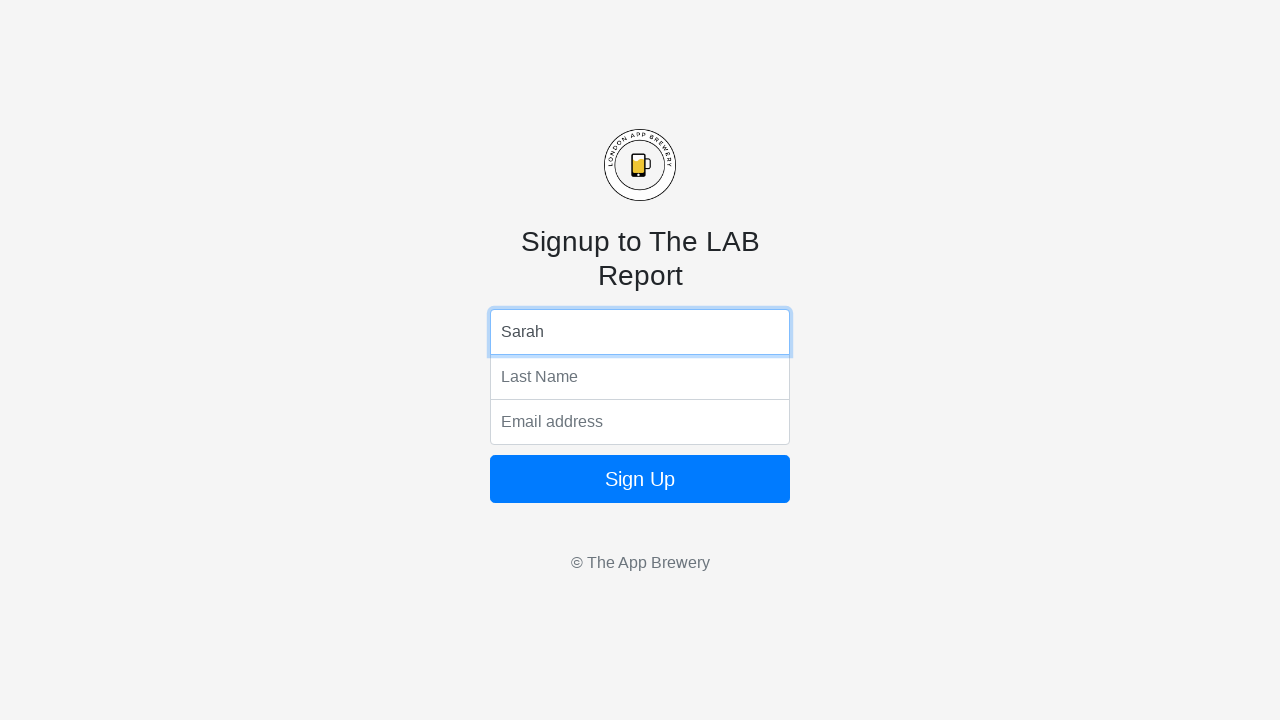

Filled last name field with 'Mitchell' on input[name='lName']
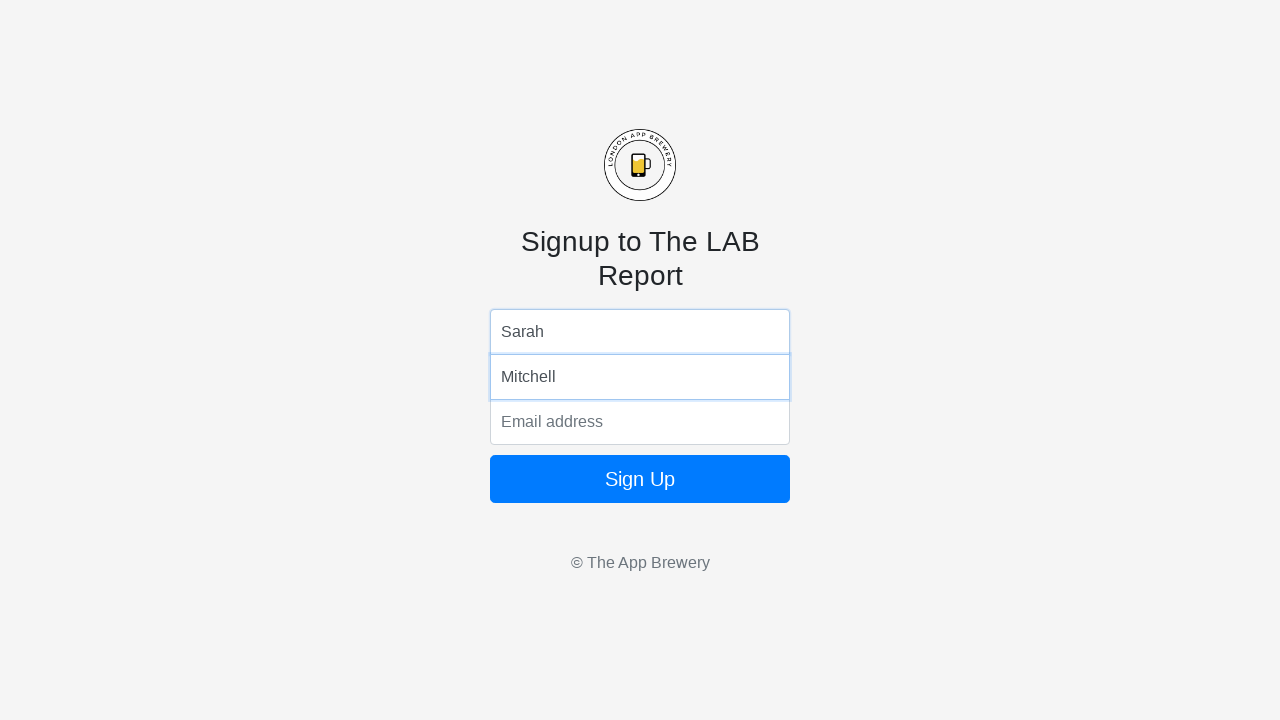

Filled email field with 'sarah.mitchell@example.com' on input[name='email']
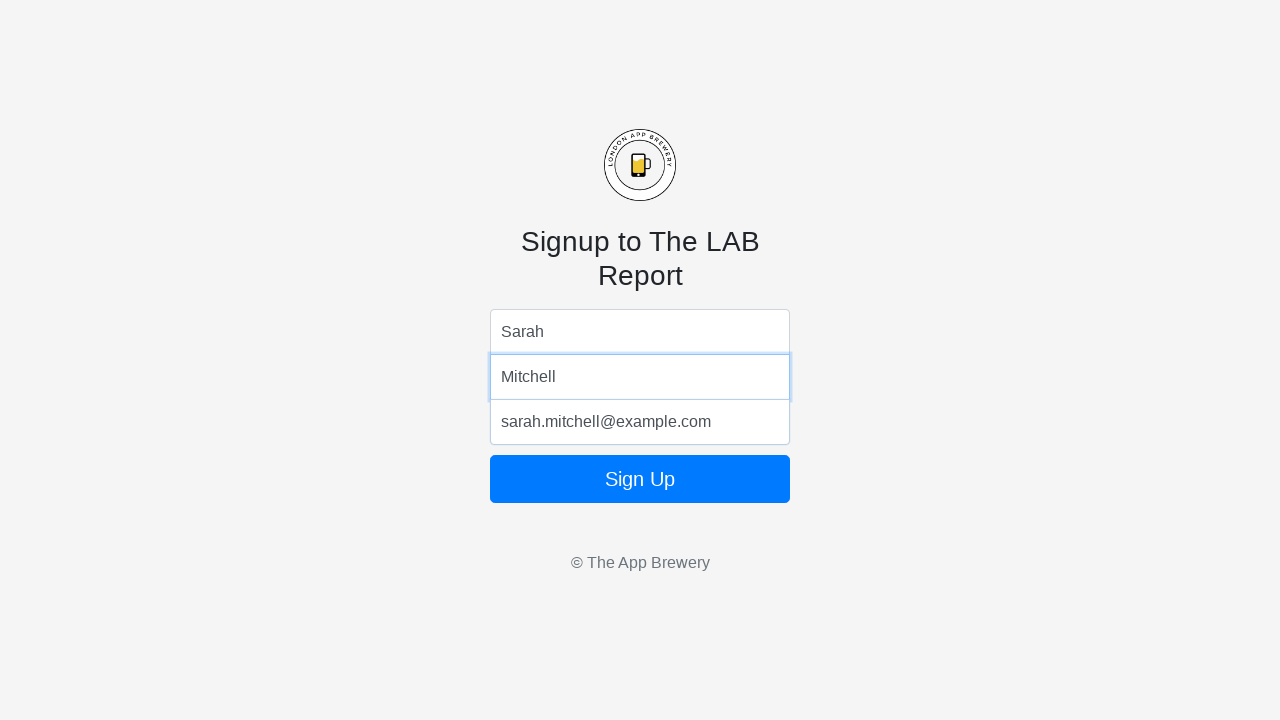

Clicked sign up button to submit the registration form at (640, 479) on form button
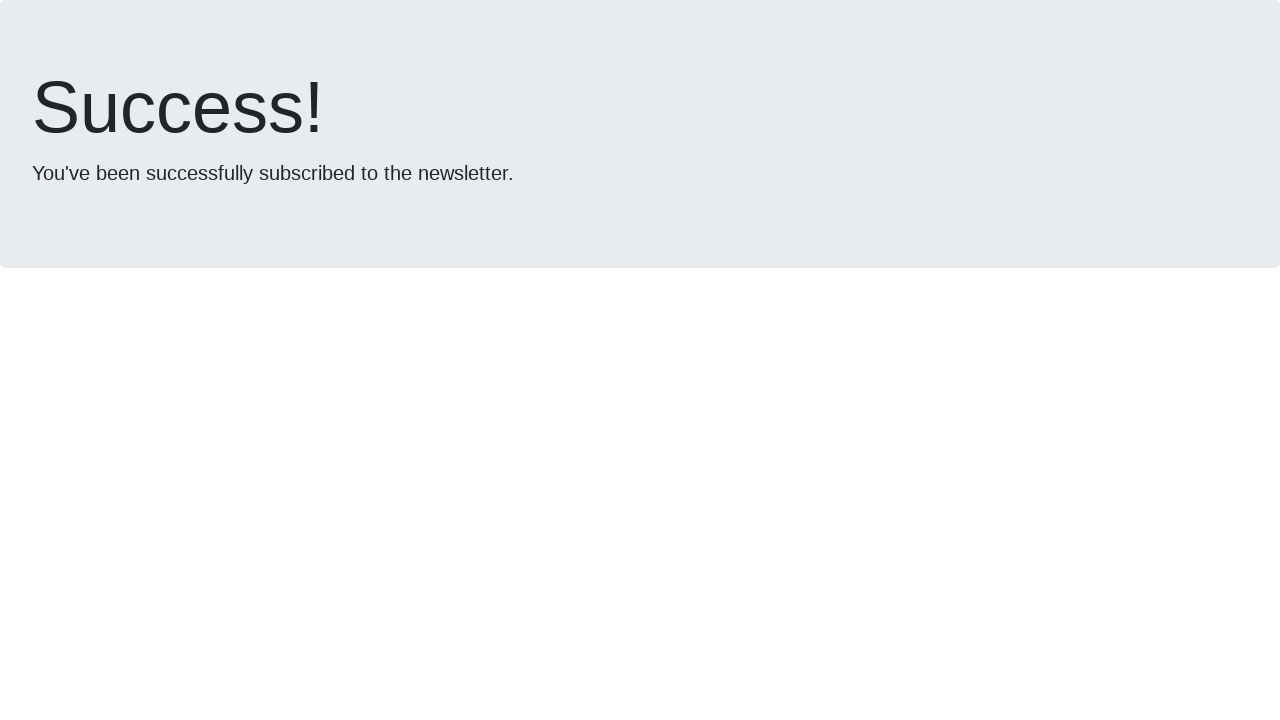

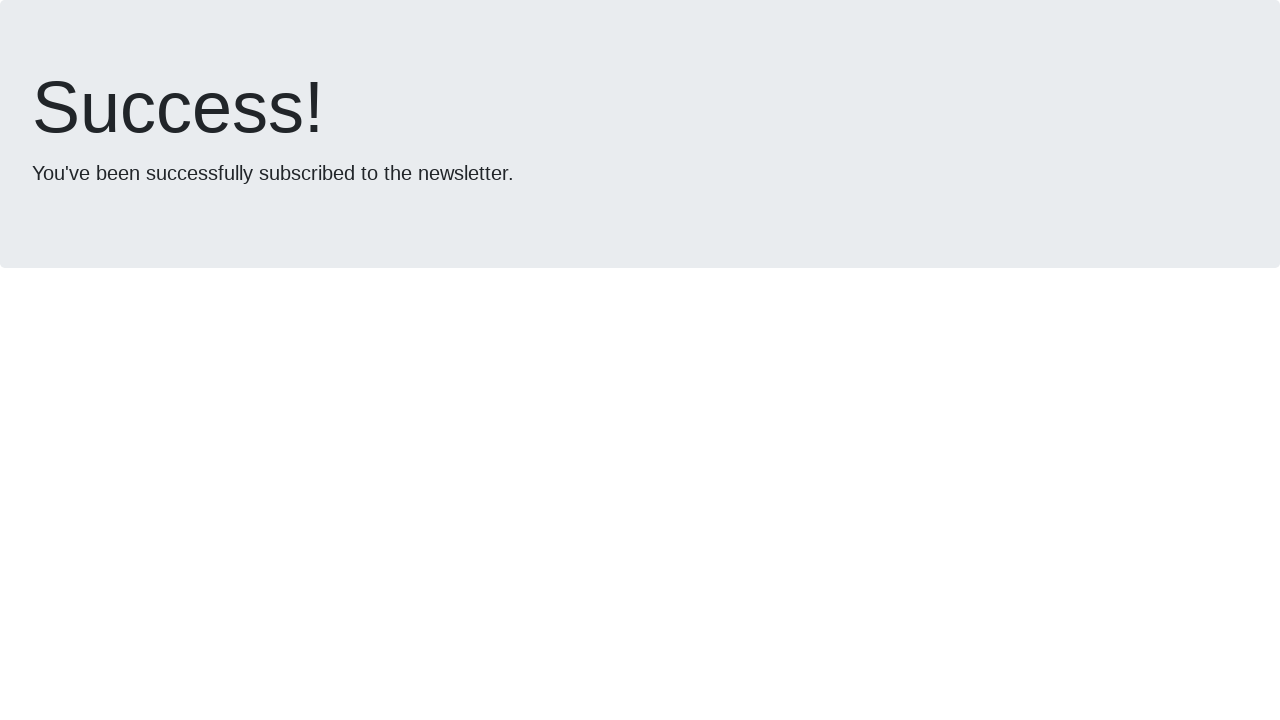